Navigates to Rediff homepage, clicks on a navigation link (likely money/stocks section), and waits for the BSE index element to be visible

Starting URL: https://www.rediff.com/

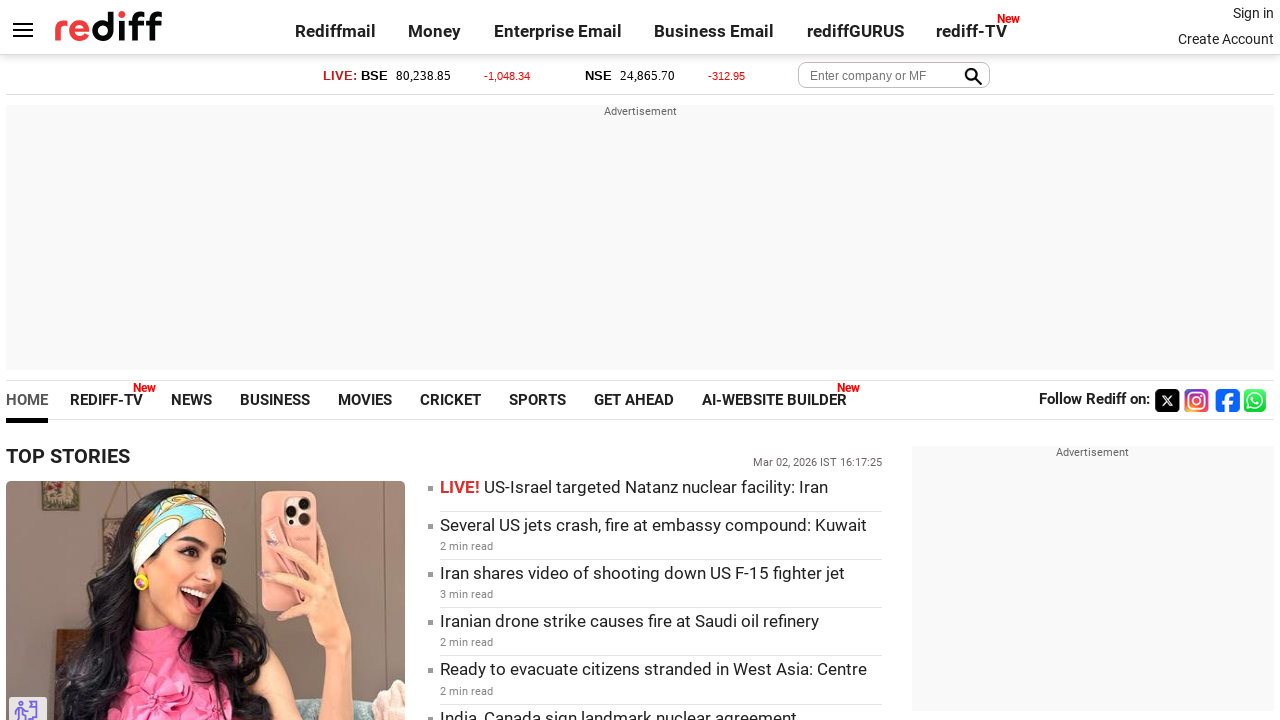

Navigated to Rediff homepage
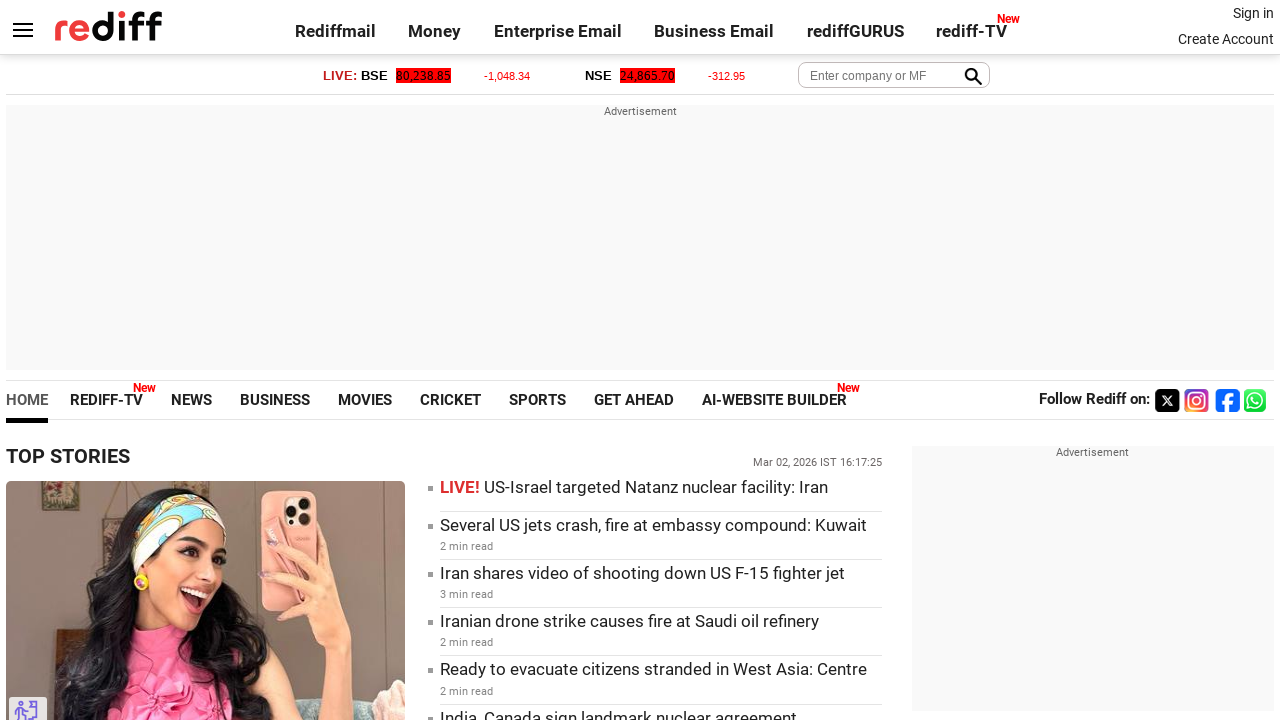

Clicked on navigation link to money/stocks section at (435, 31) on (//a[@class='linkcolor bold'])[2]
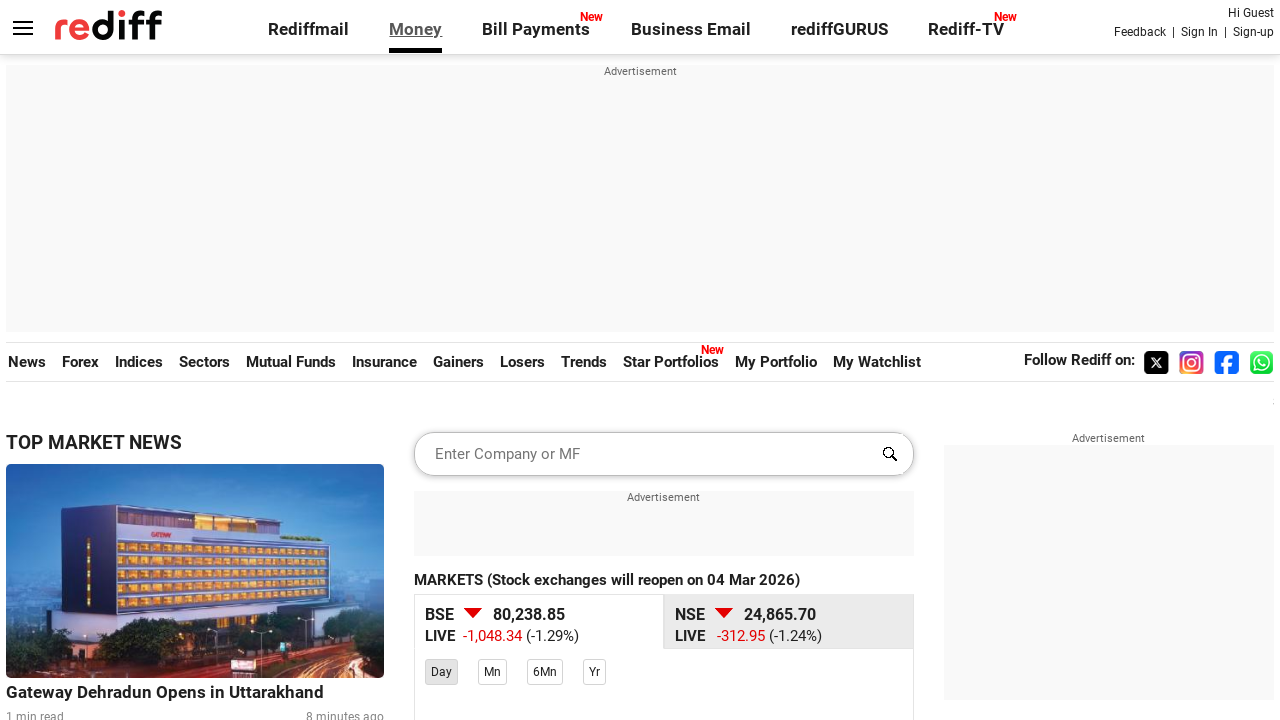

BSE index element became visible
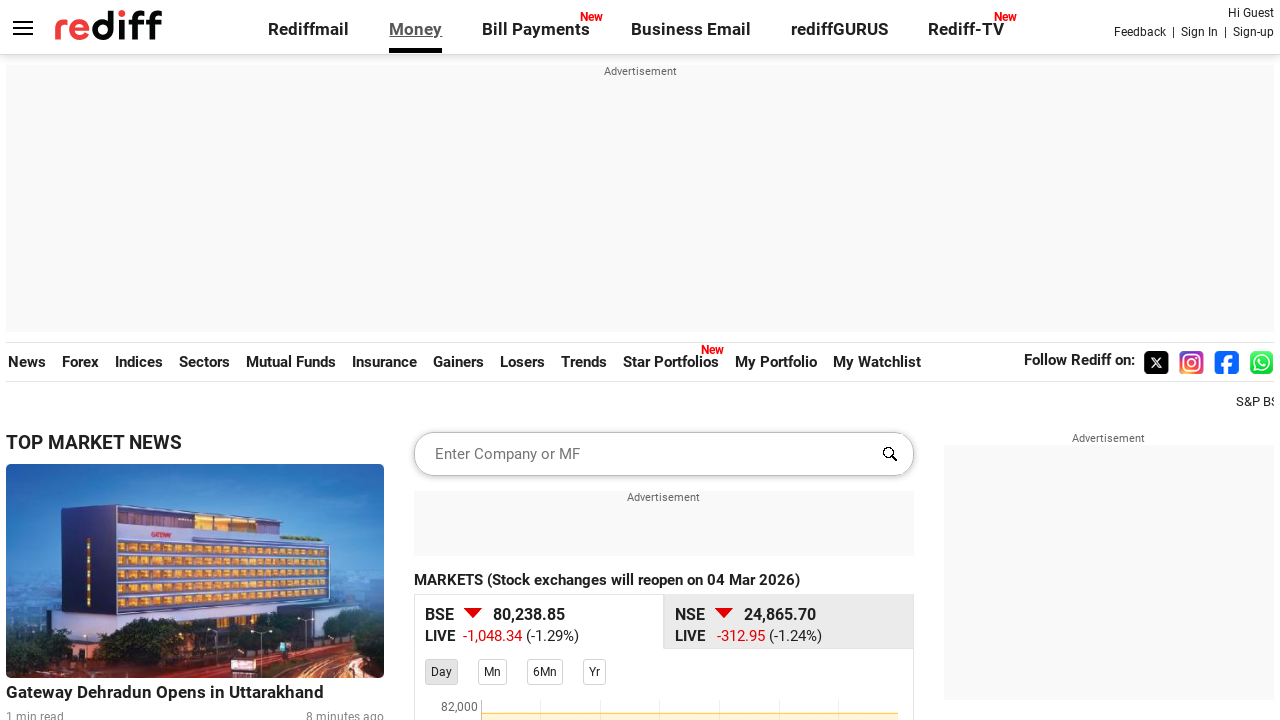

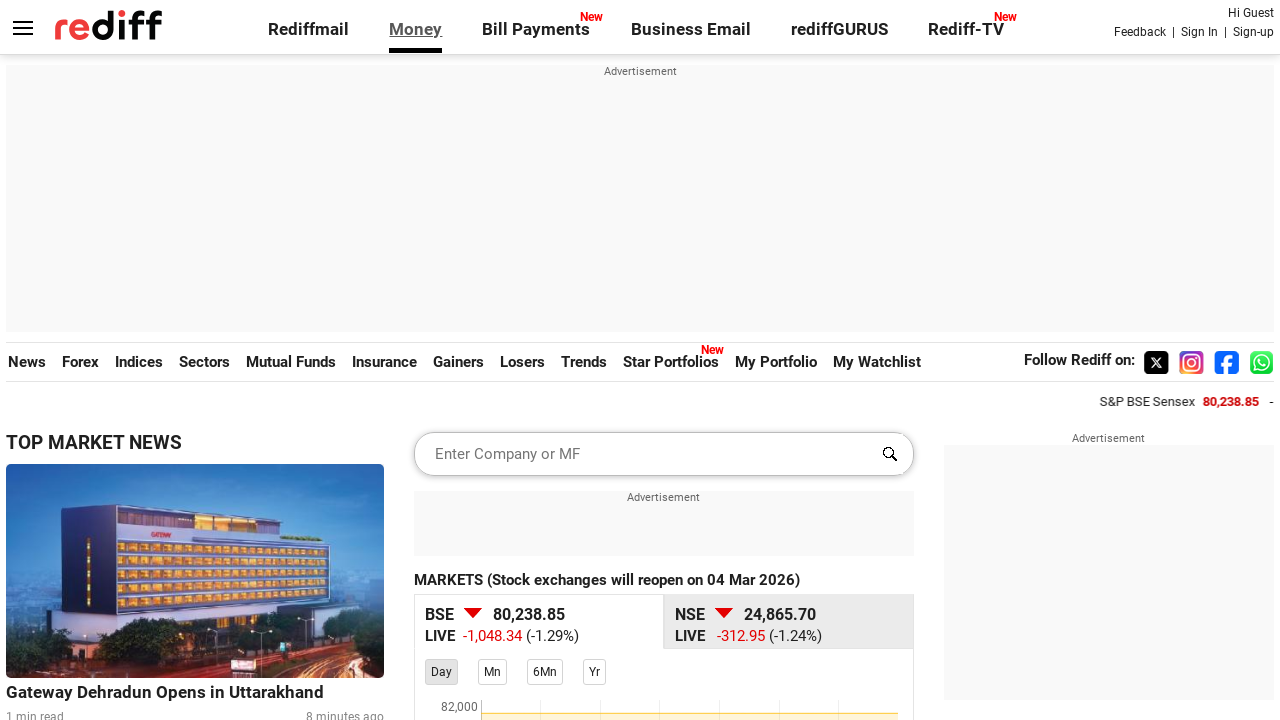